Tests custom radio button interaction on Ubuntu login page

Starting URL: https://login.ubuntu.com/

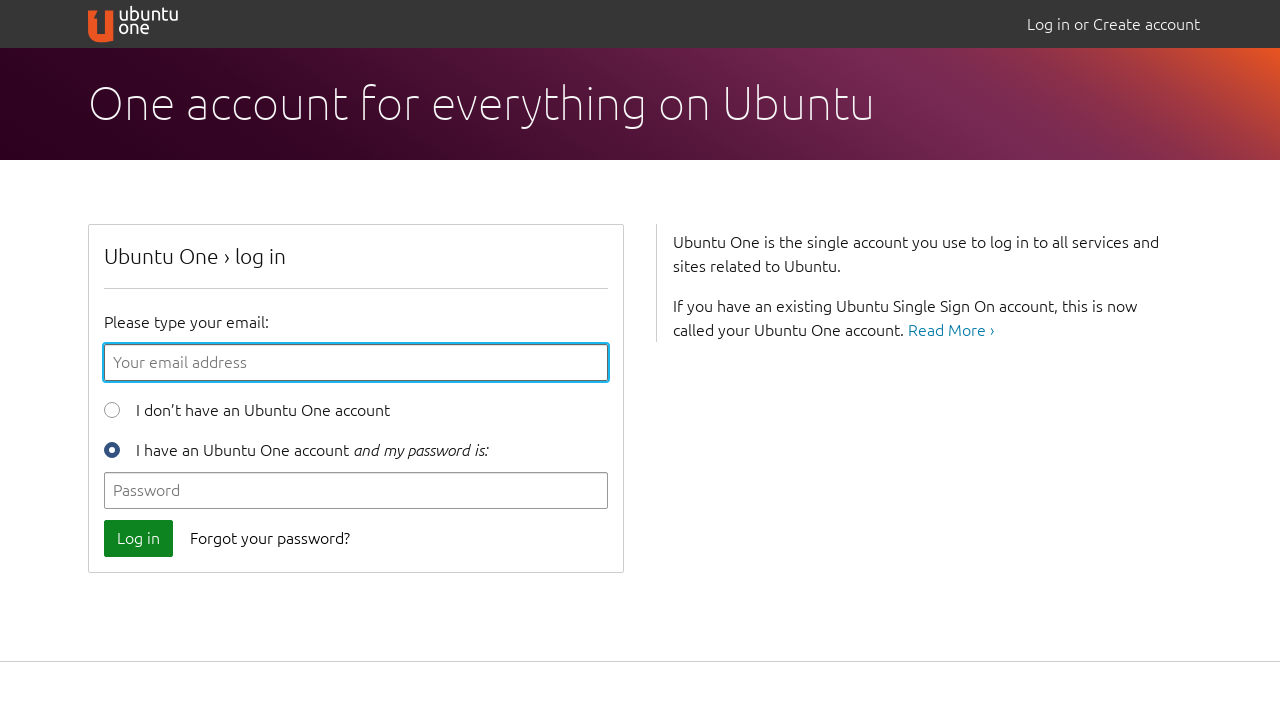

Located new user radio button element
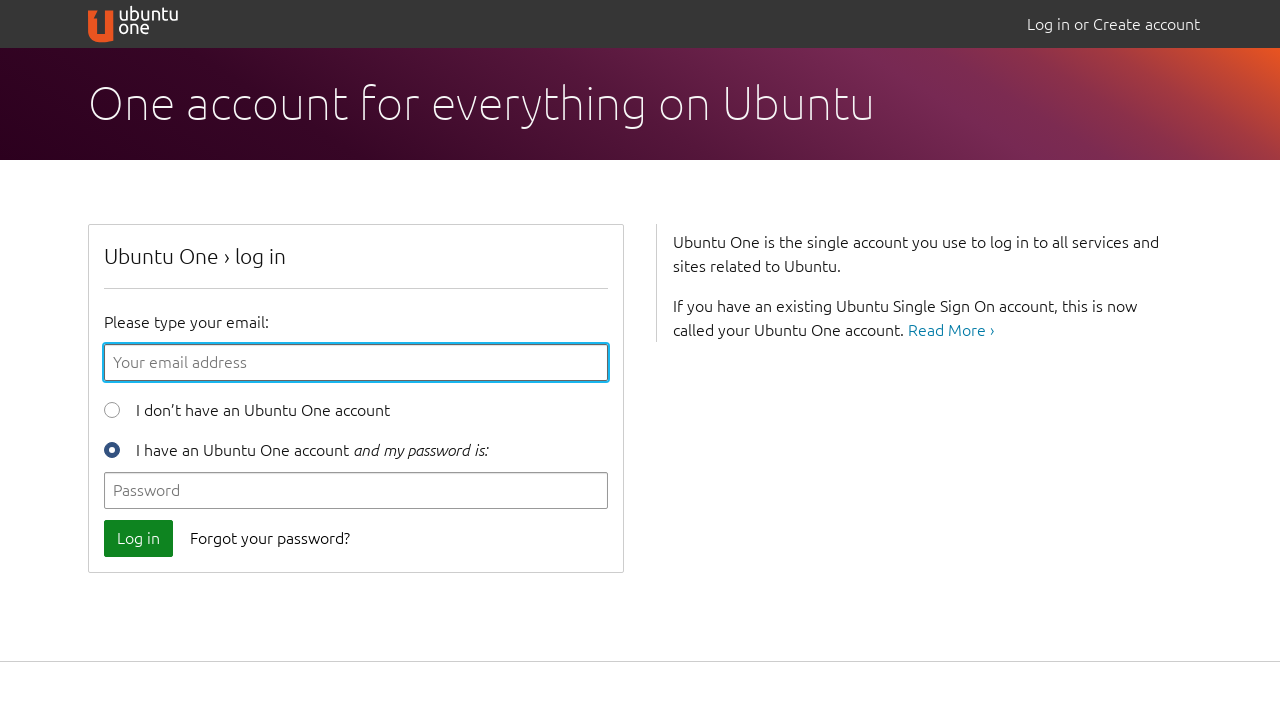

Verified new user radio button is not selected initially
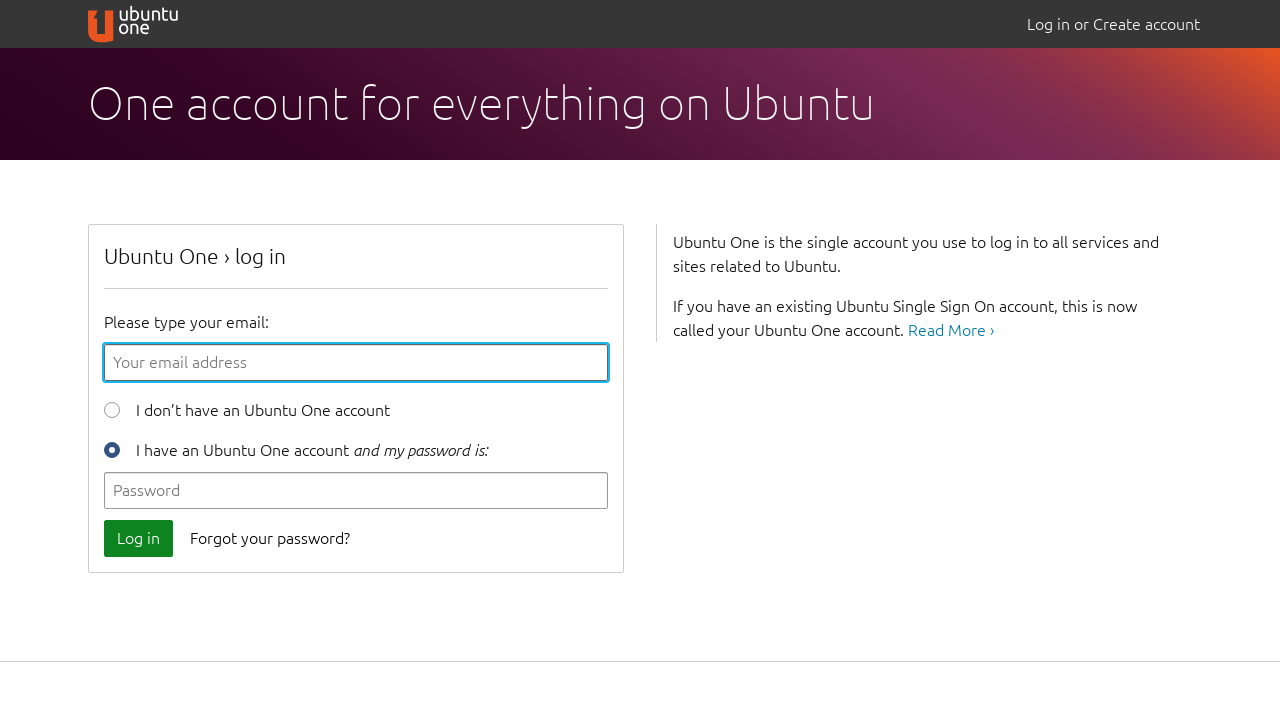

Clicked new user radio button label to select the radio button at (247, 407) on label.new-user
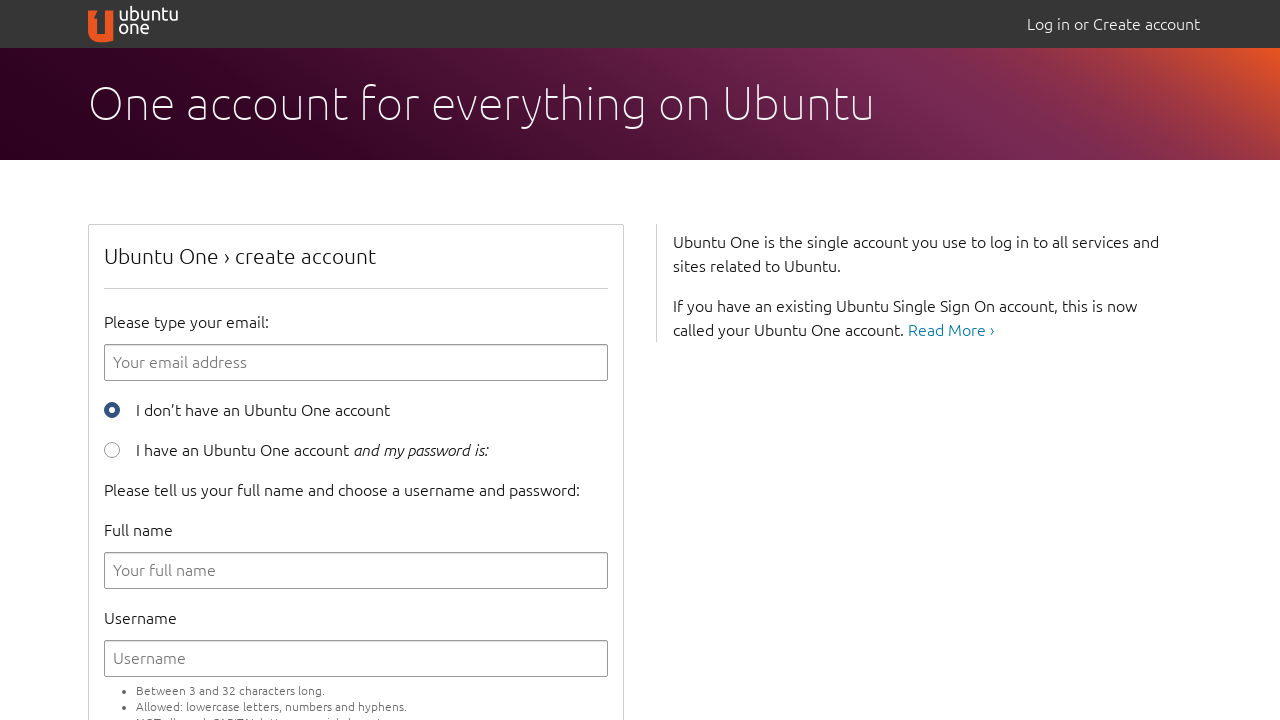

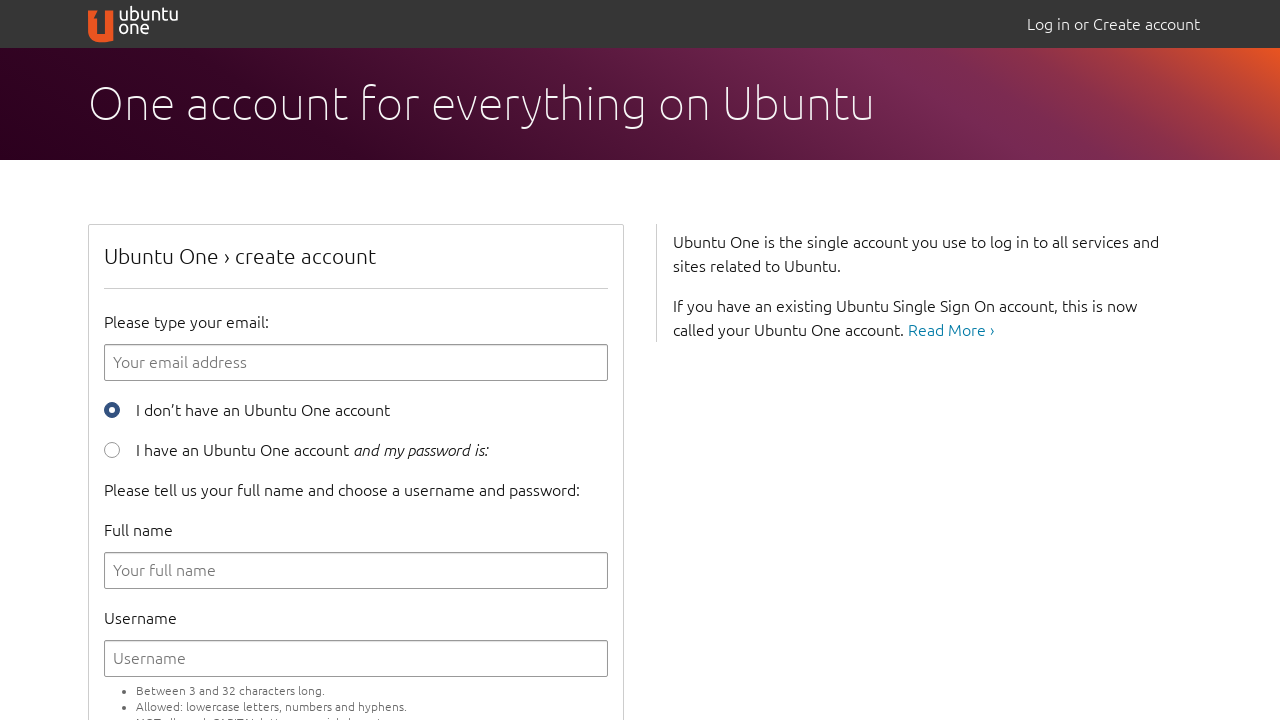